Tests sorting the "Due" column in descending order by clicking the column header twice and verifying values are sorted correctly

Starting URL: http://the-internet.herokuapp.com/tables

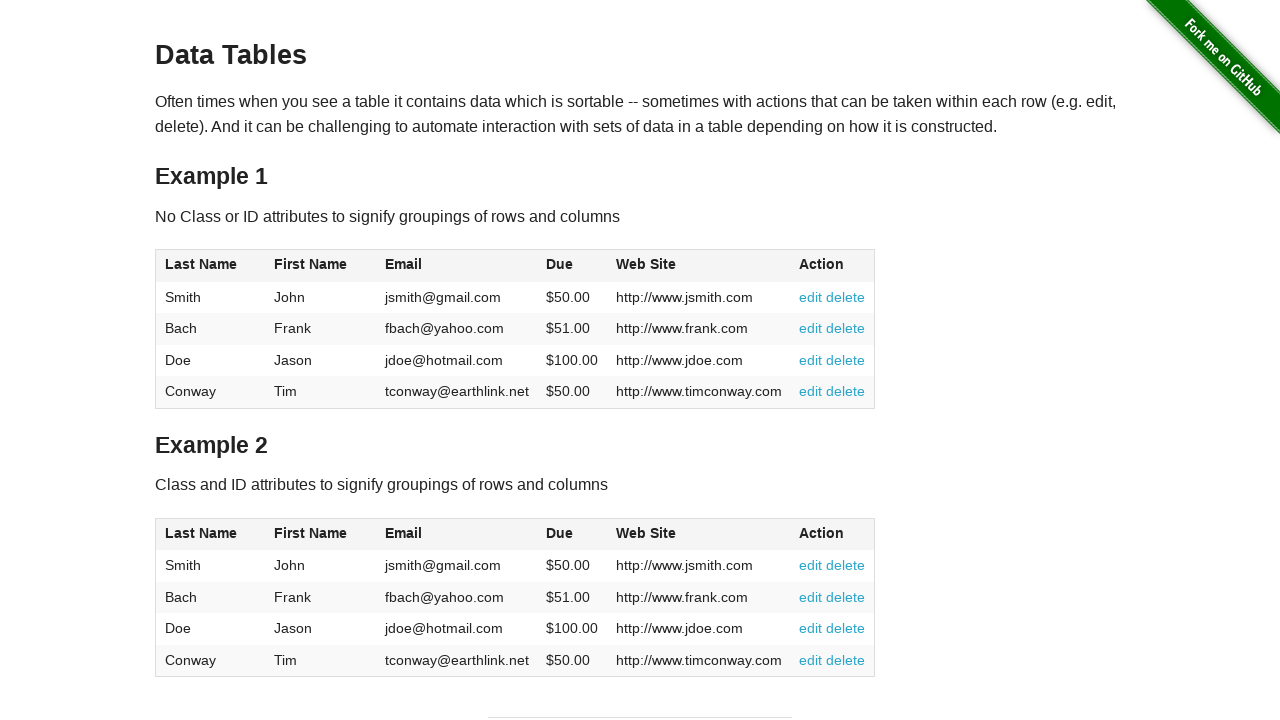

Clicked Due column header once for ascending sort at (572, 266) on #table1 thead tr th:nth-of-type(4)
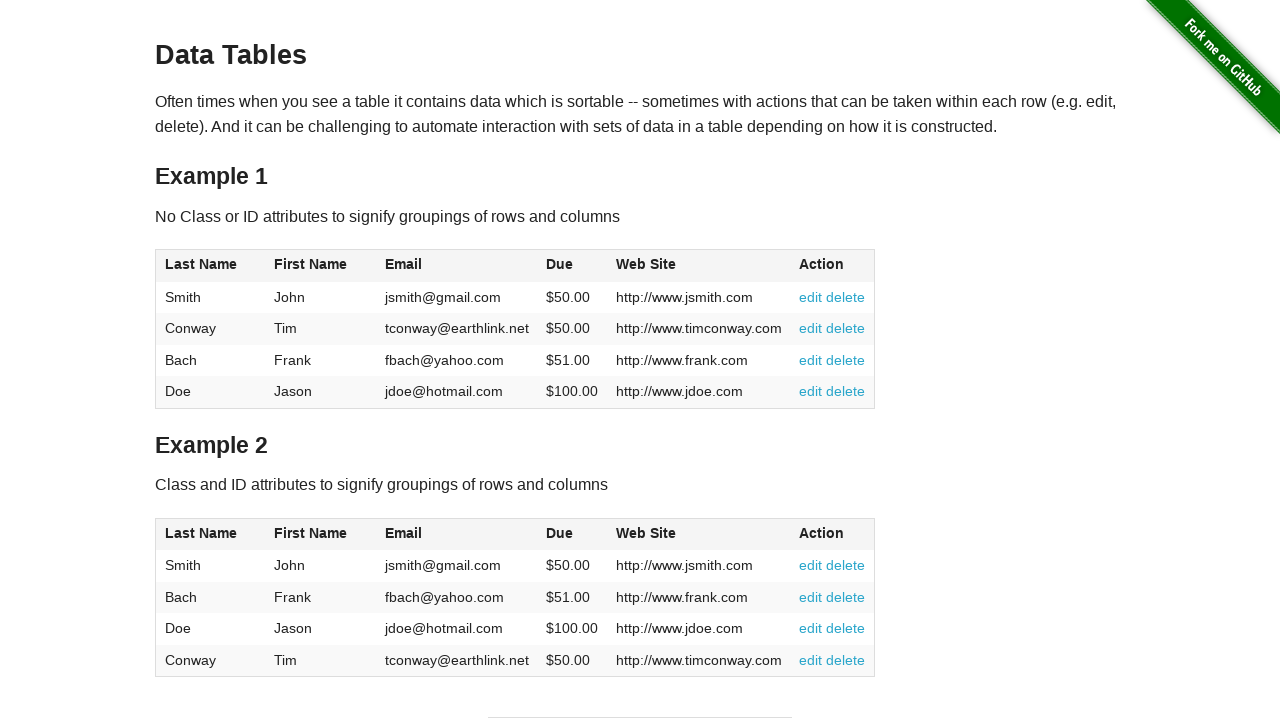

Clicked Due column header again for descending sort at (572, 266) on #table1 thead tr th:nth-of-type(4)
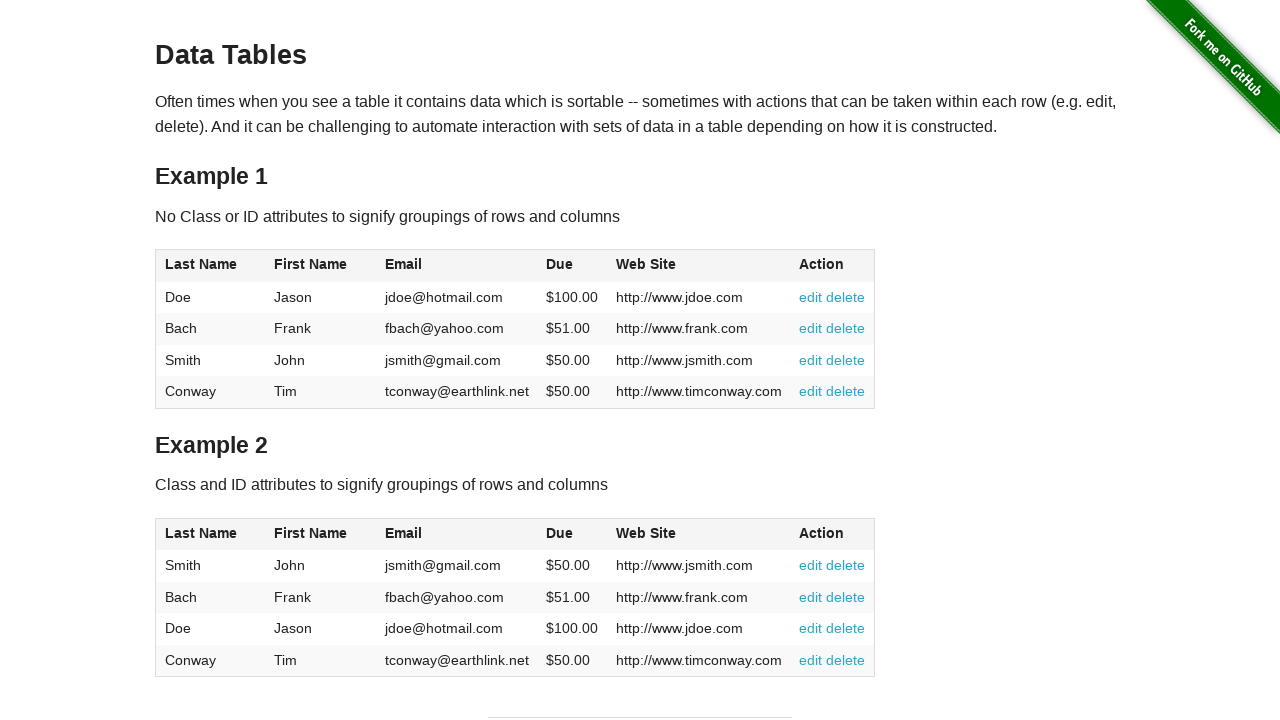

Due column table data loaded and sorted in descending order
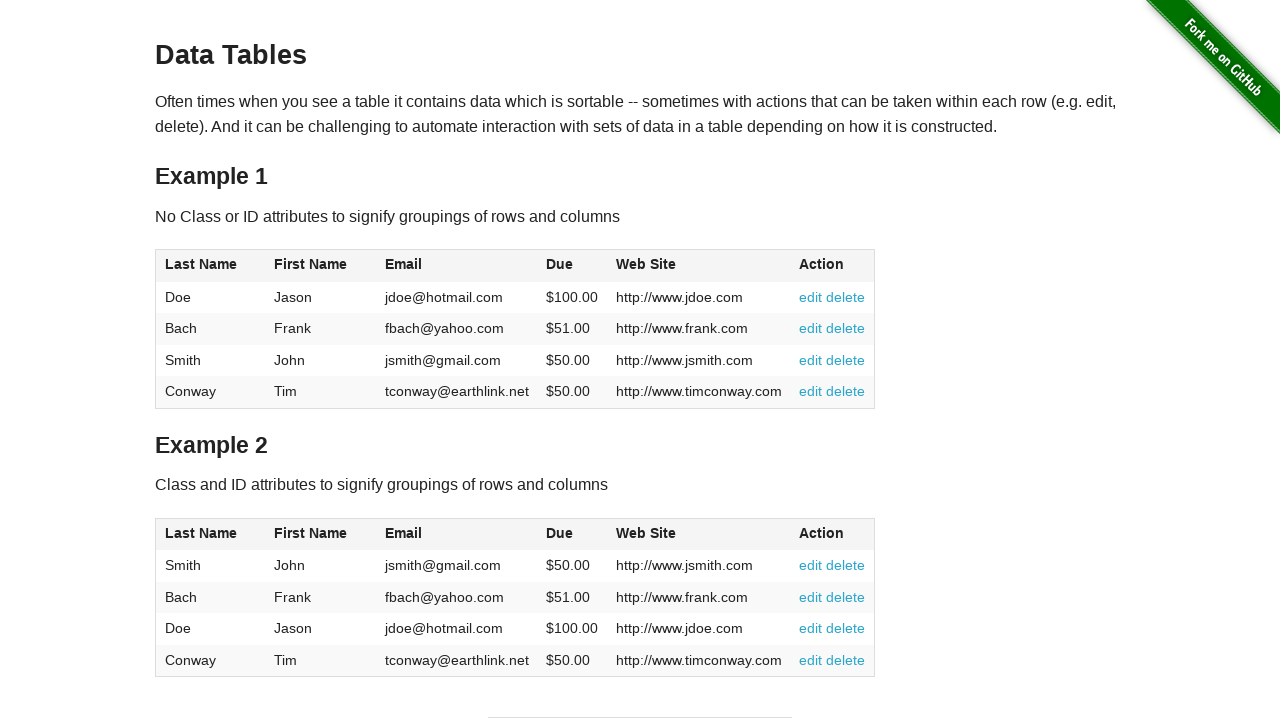

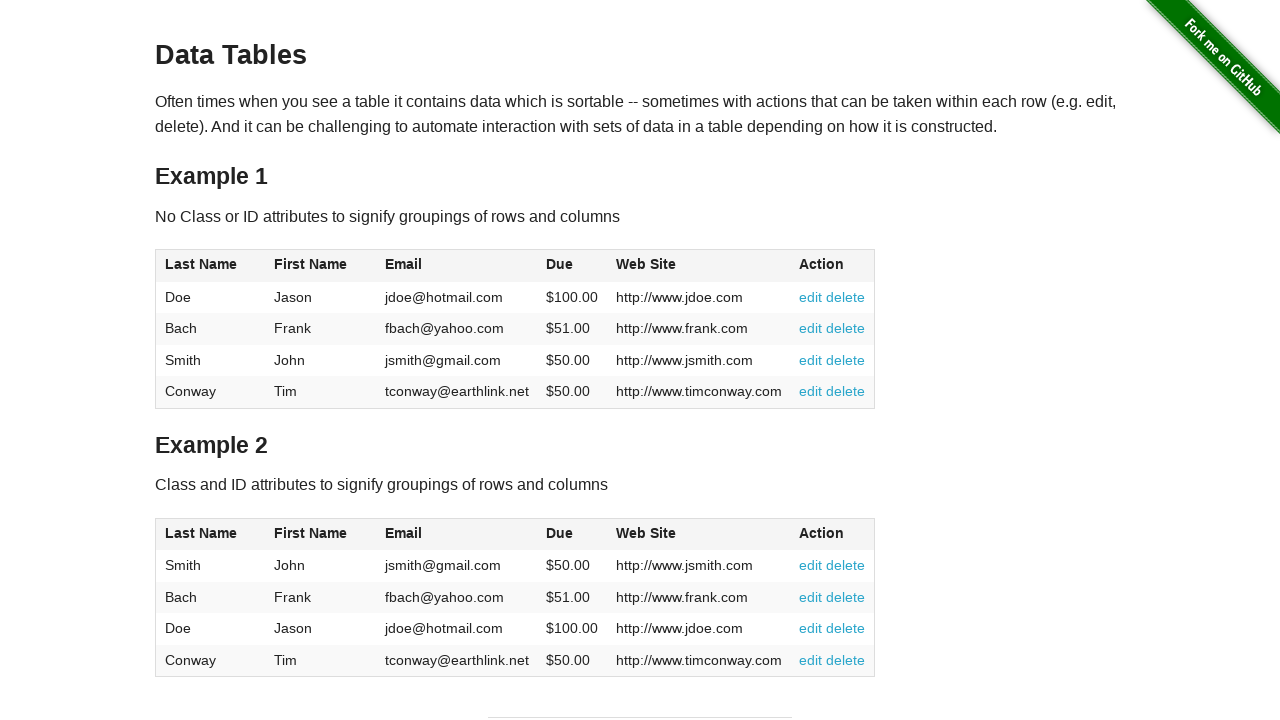